Navigates to MoneyControl financial website and scrolls through a data table to verify table elements are visible and accessible

Starting URL: https://www.moneycontrol.com/

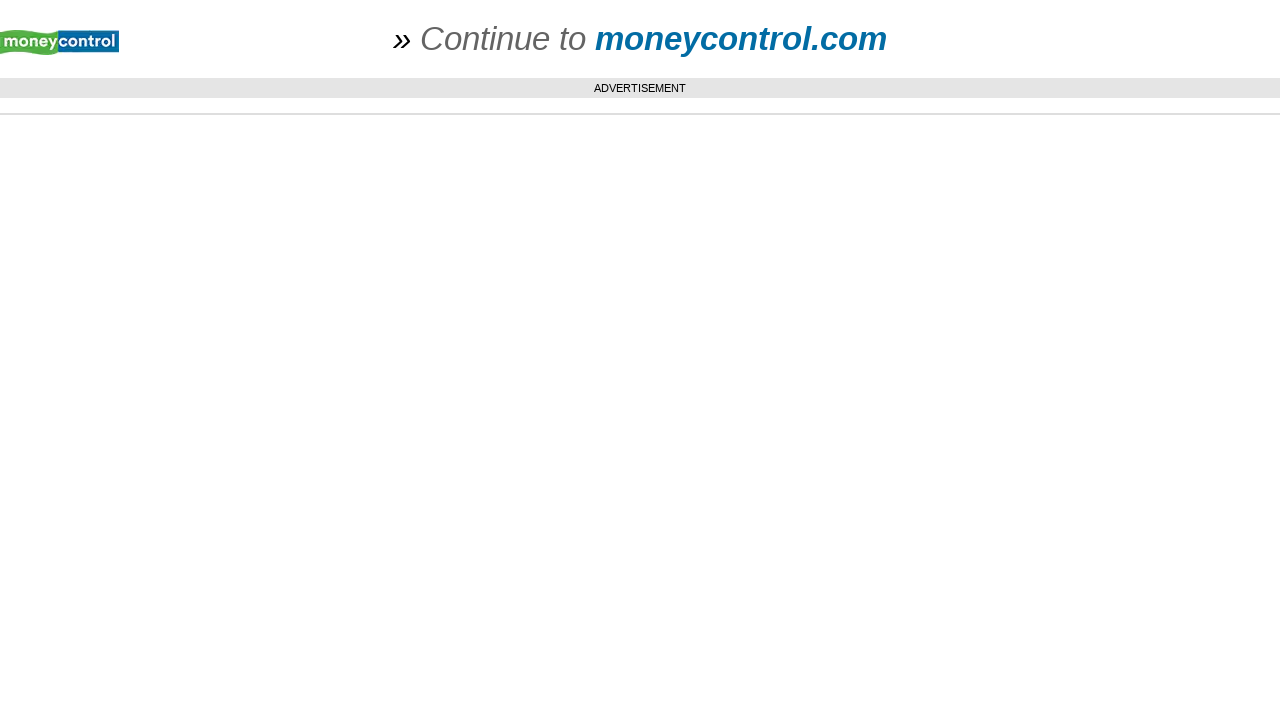

Waited for page to fully load (networkidle state)
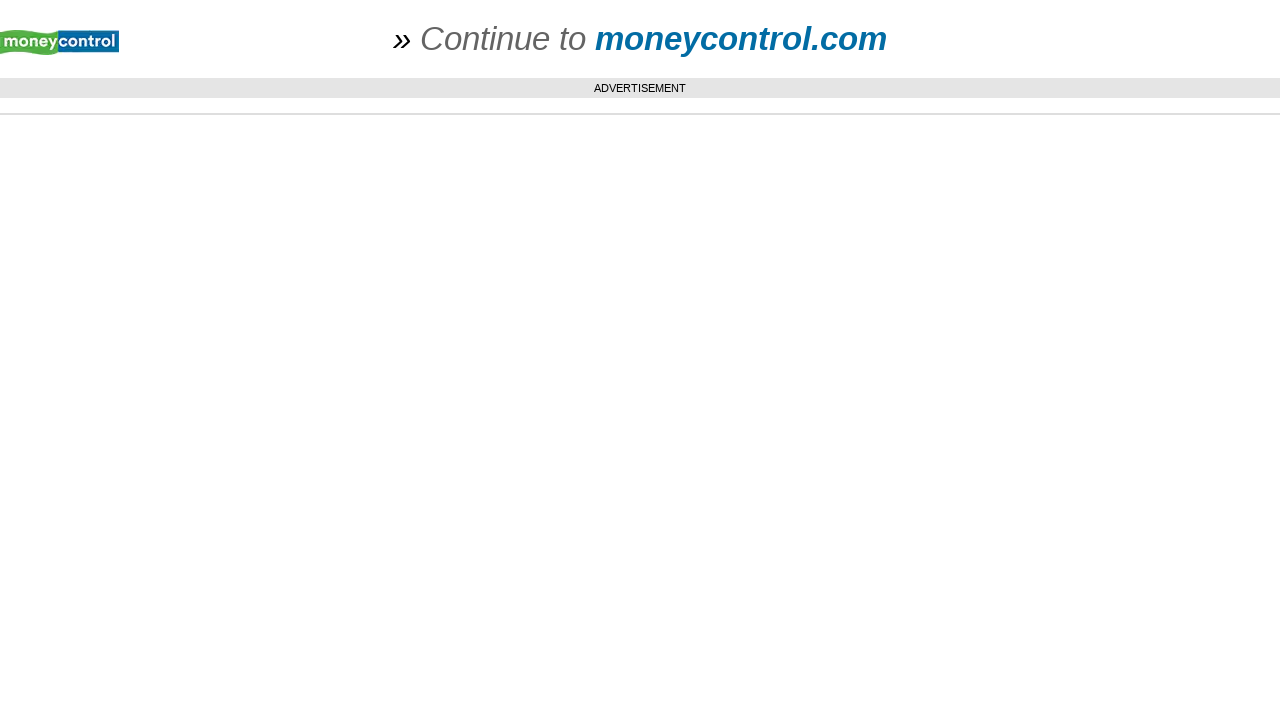

Financial data table (table.rhsglTbl) is present on the page
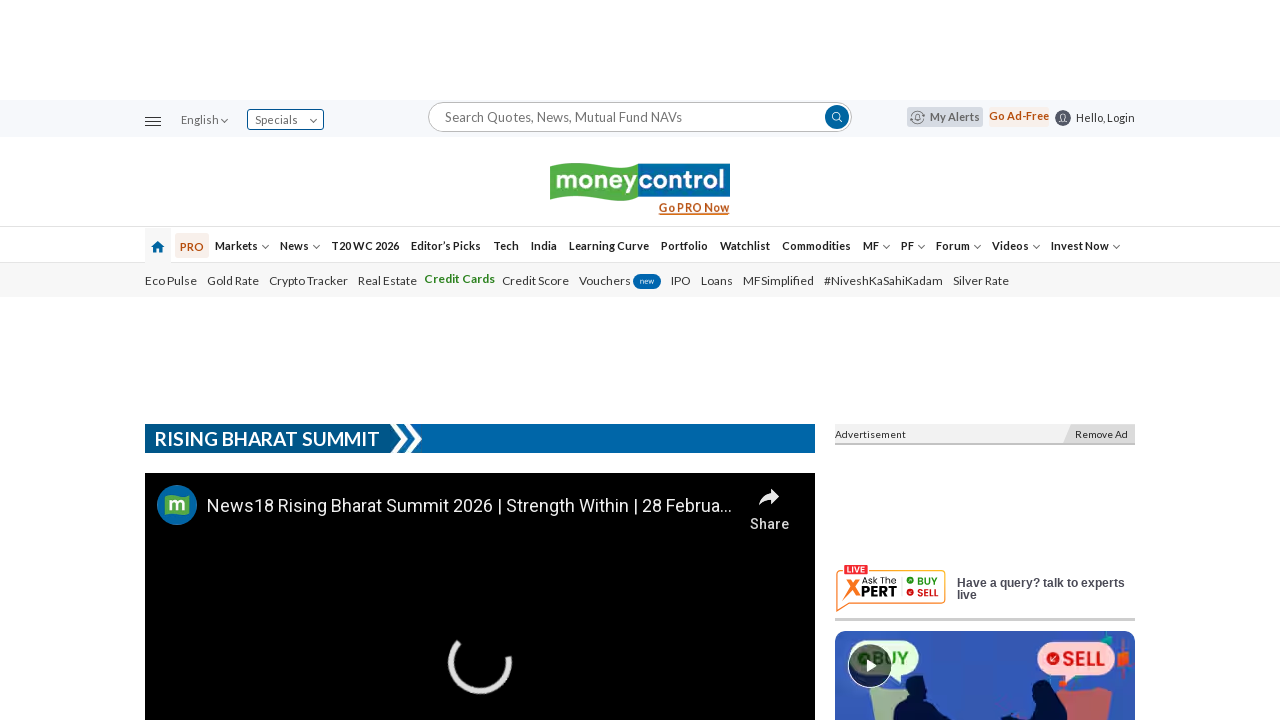

Located all table cell elements with bold text in the data table
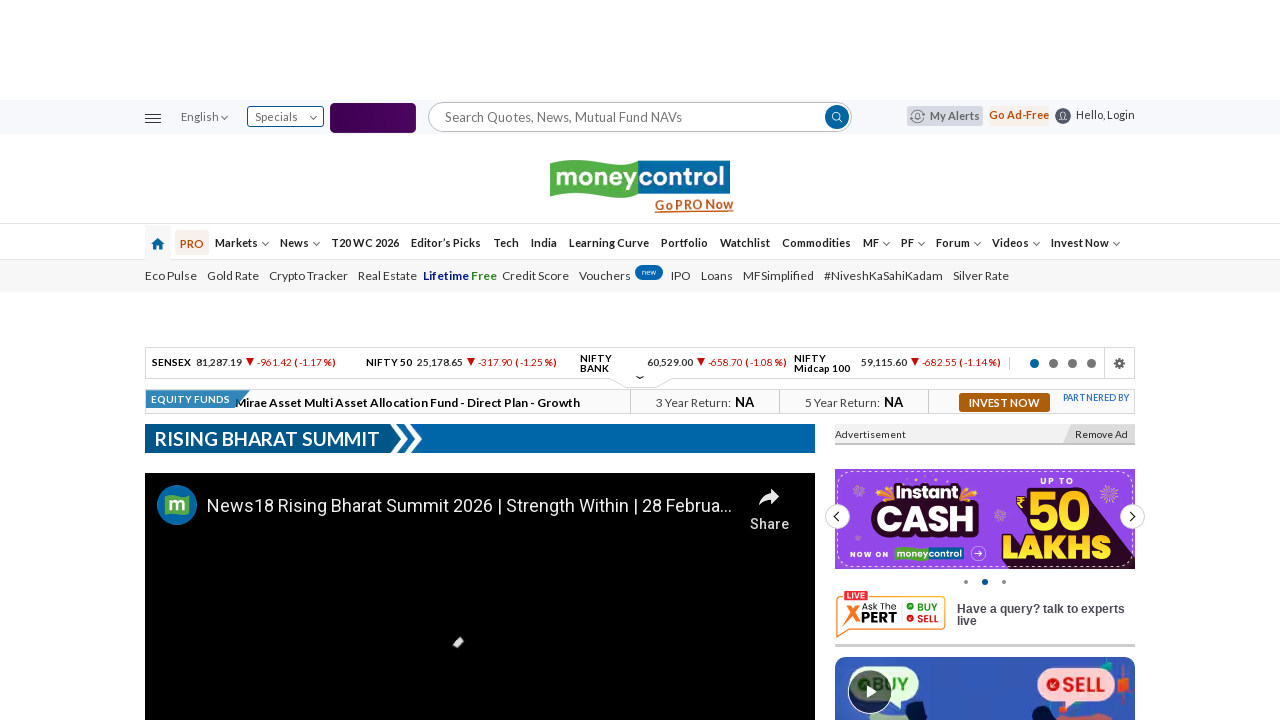

Found 1 elements in table
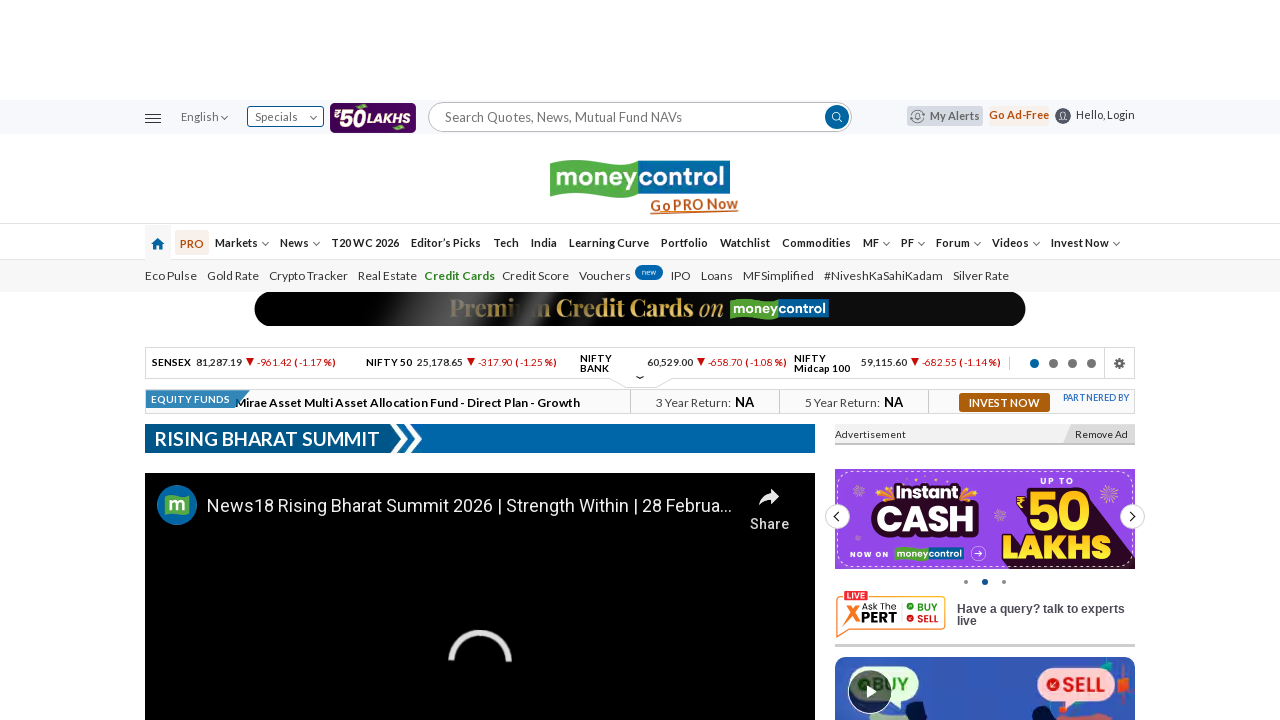

Scrolled table element 1 of 1 into view
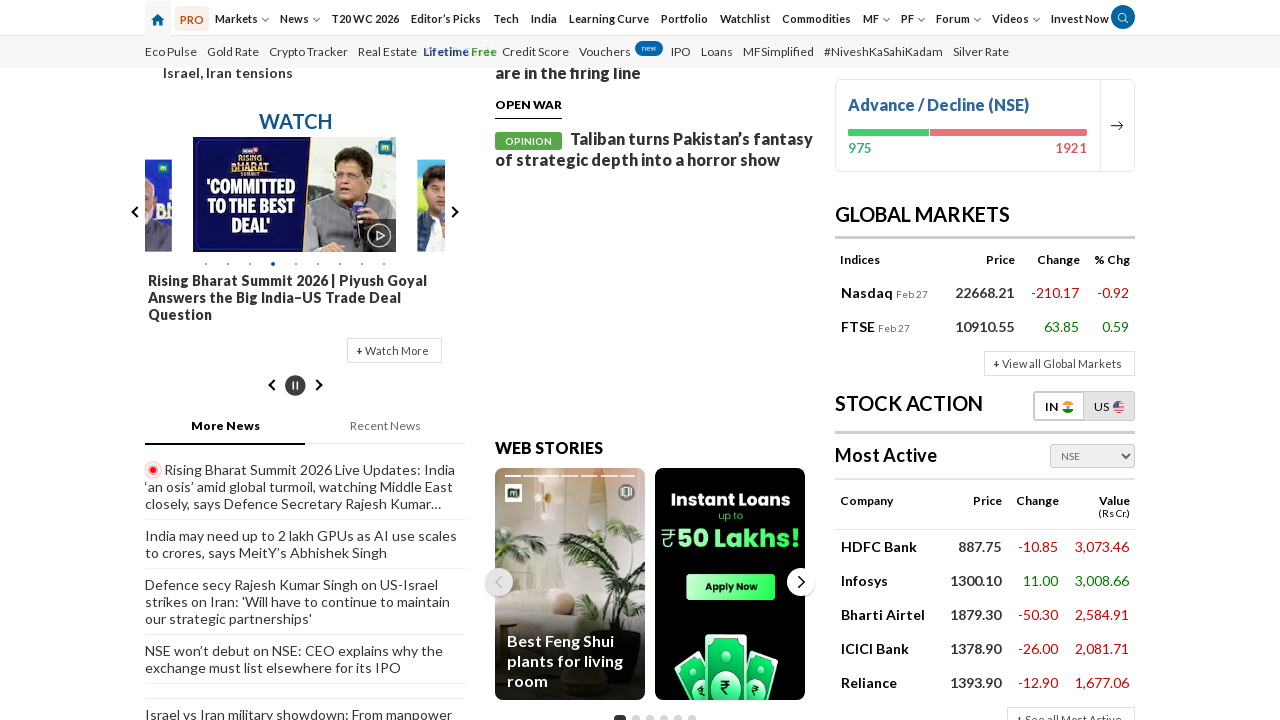

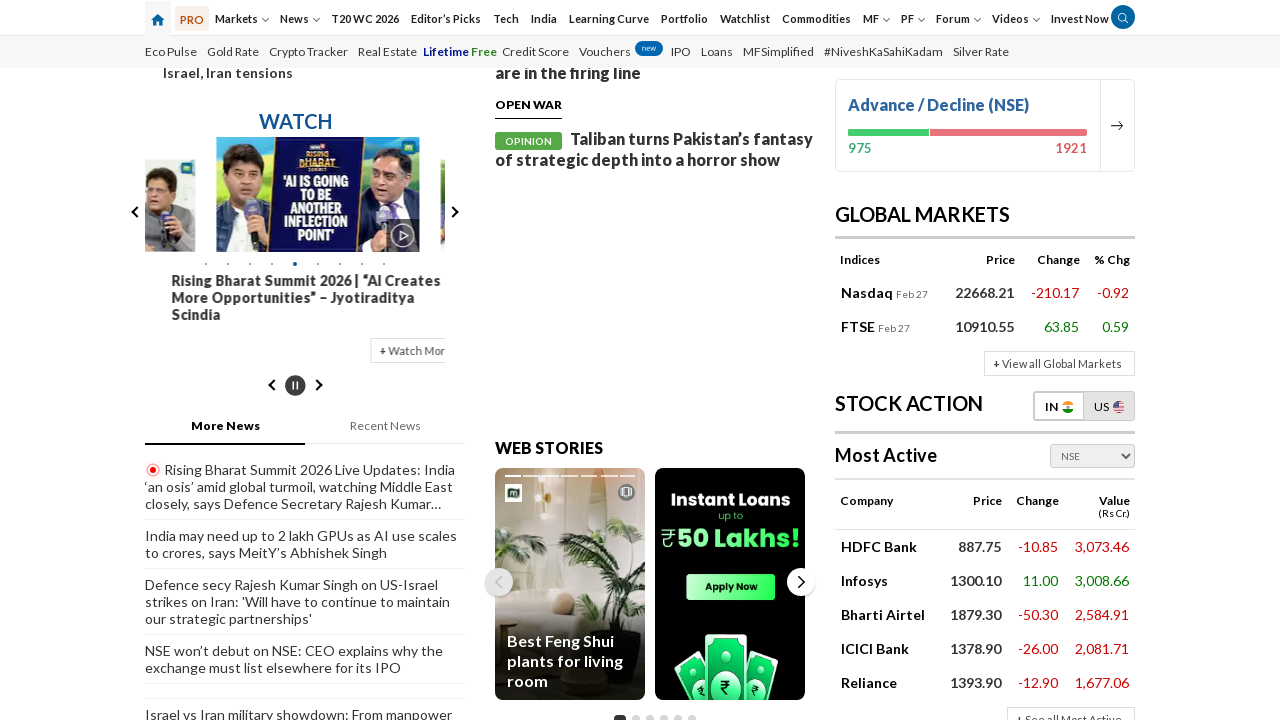